Tests basic browser window manipulation by navigating to a webpage and performing maximize and minimize window operations

Starting URL: https://telanganaepass.cgg.gov.in/

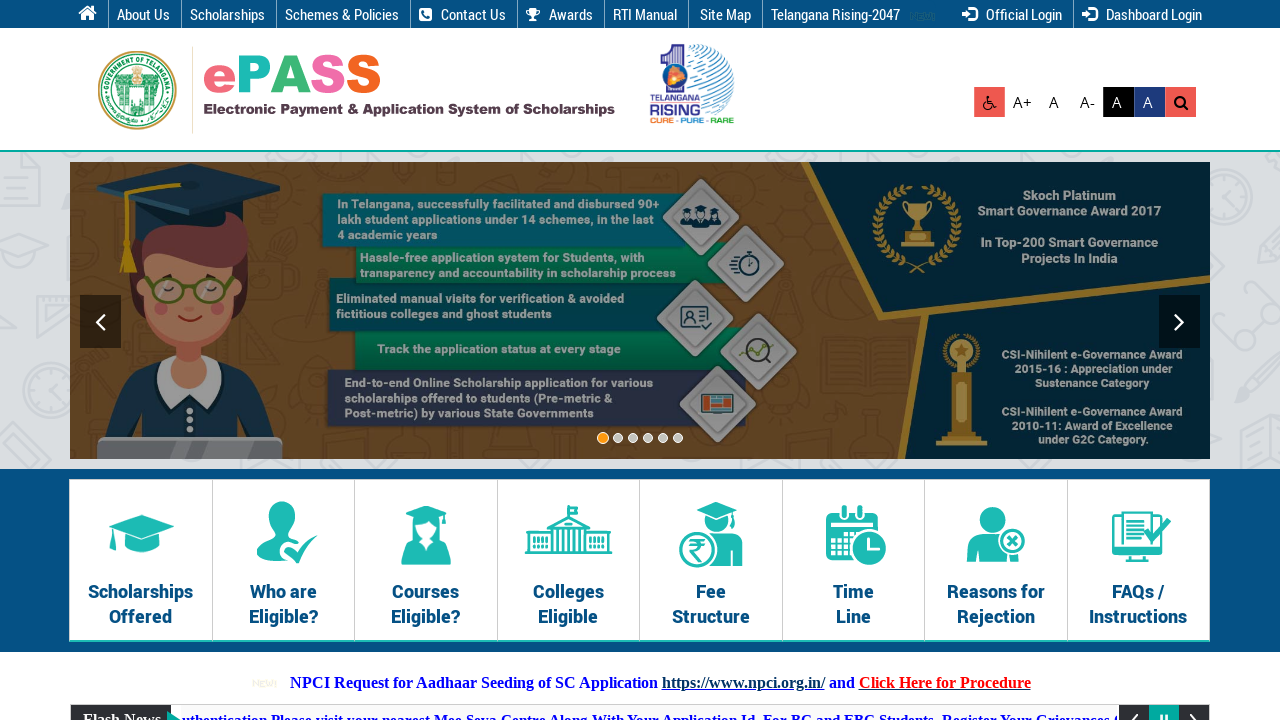

Navigated to Telangana e-Pass website
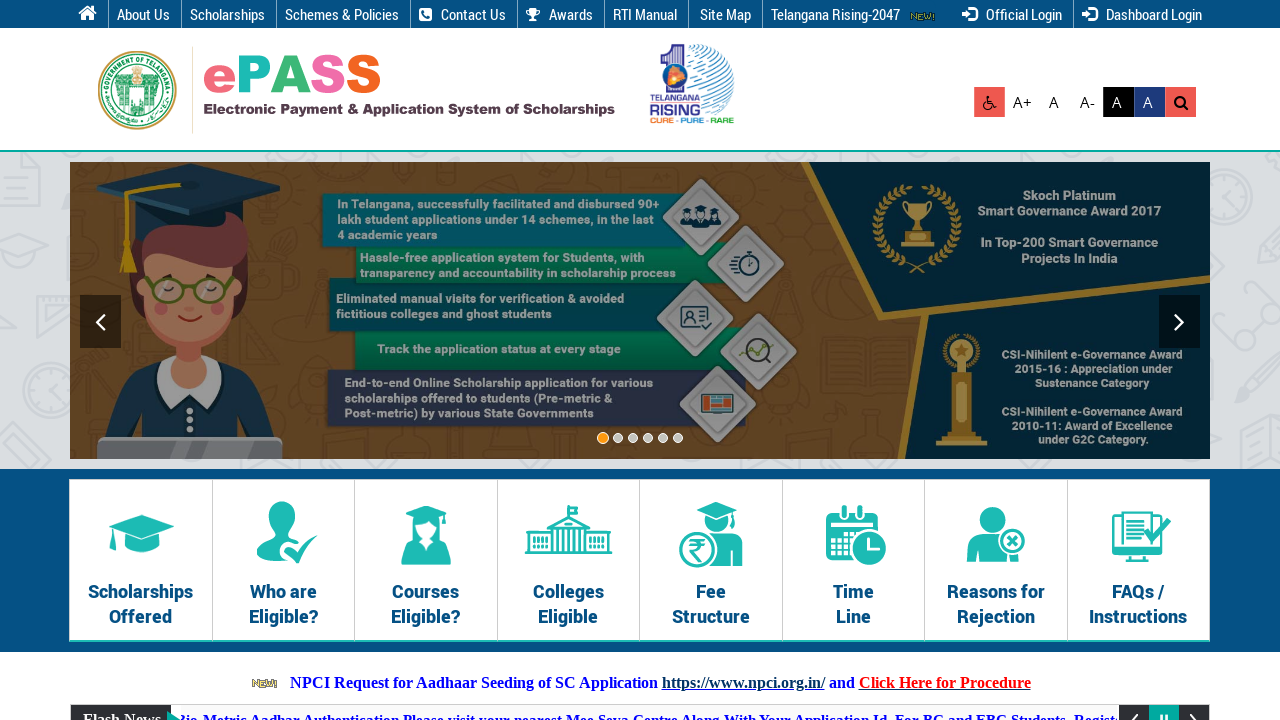

Maximized browser window to 1920x1080
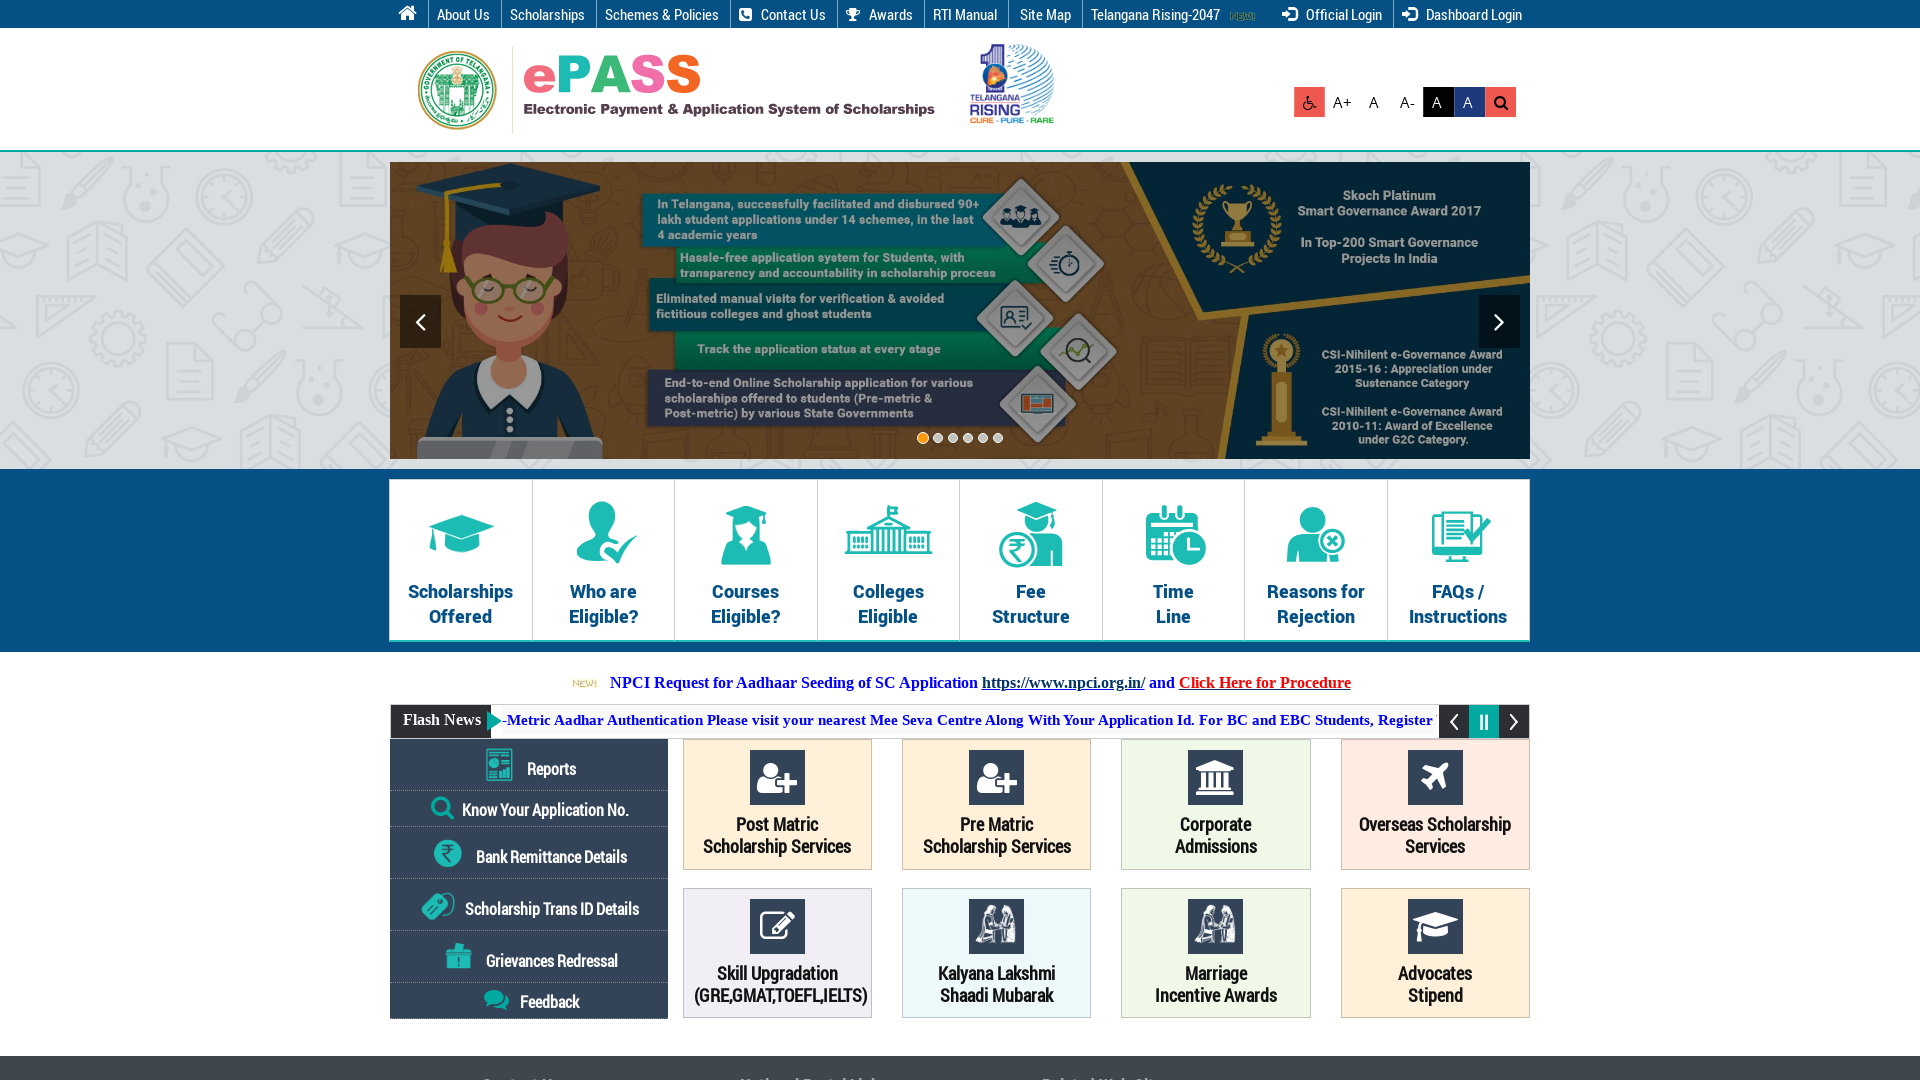

Waited 2 seconds for window to stabilize
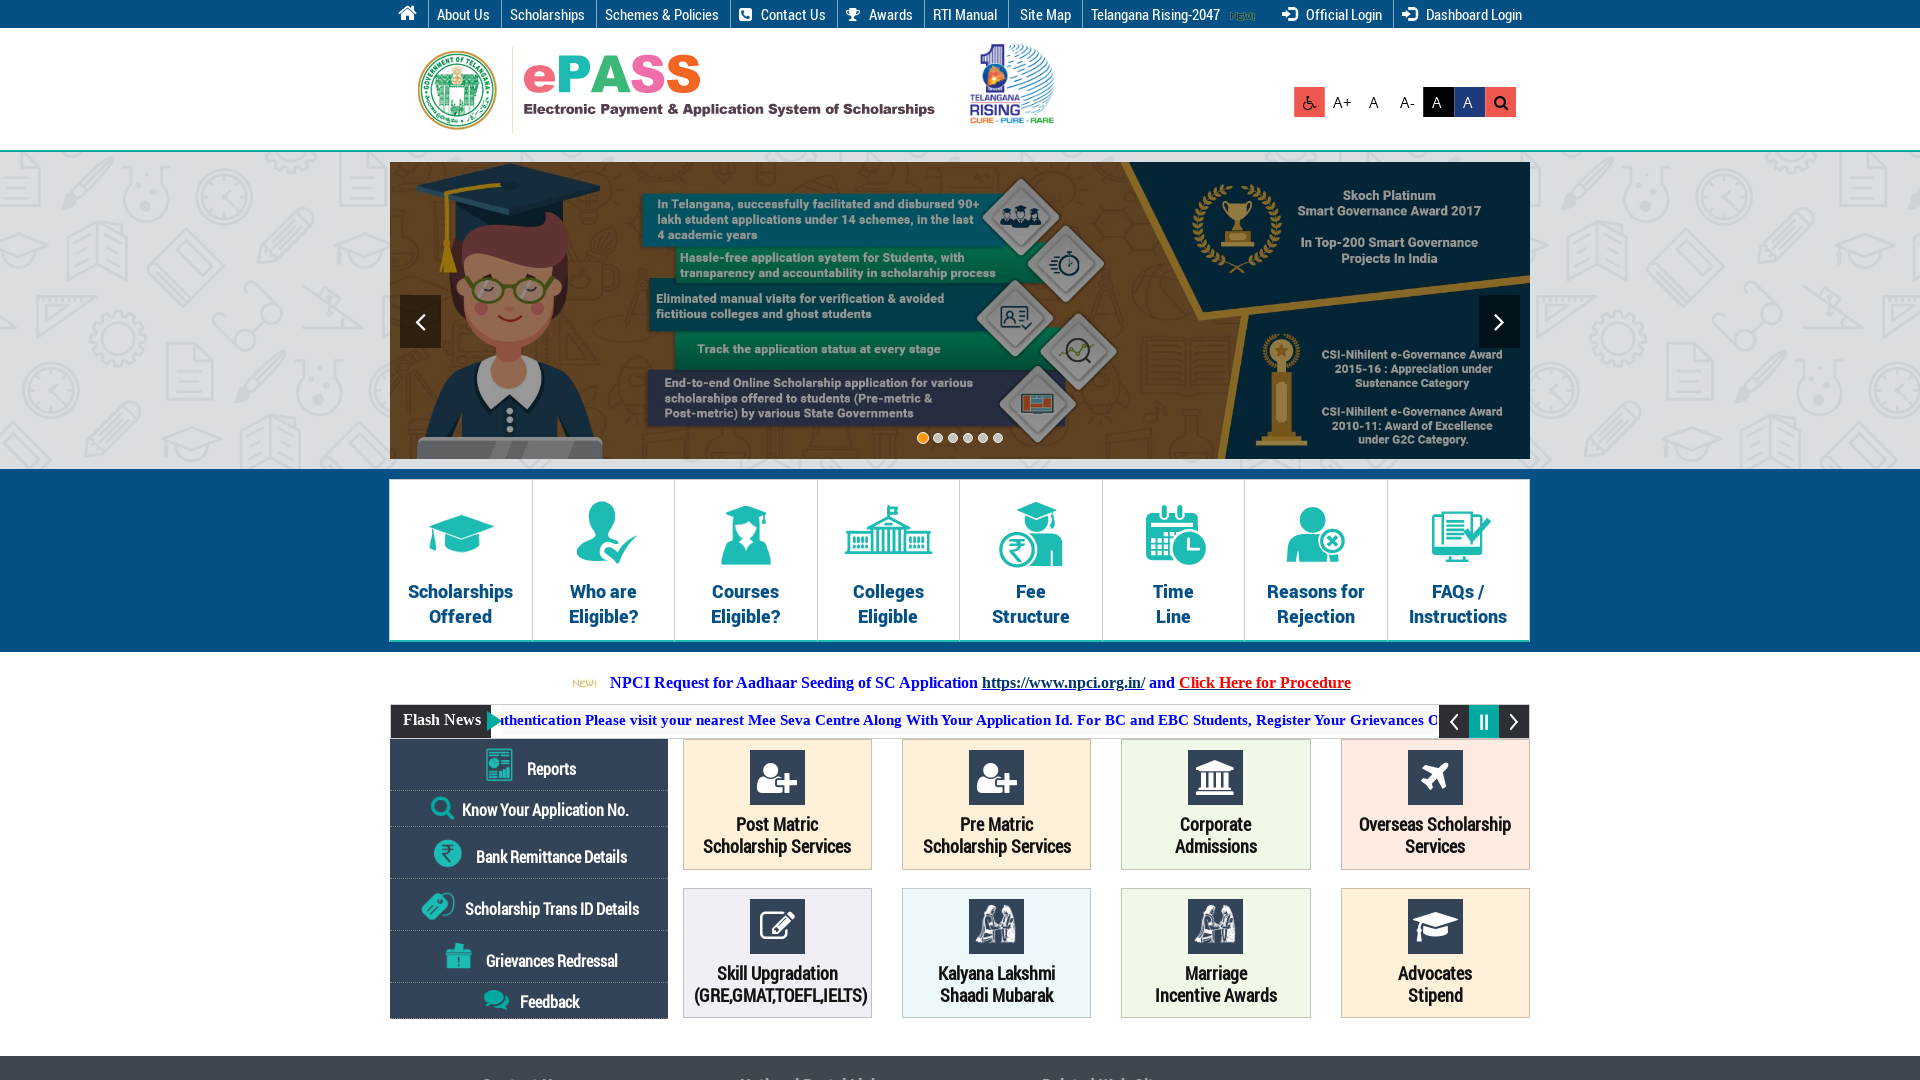

Minimized browser window to 800x600
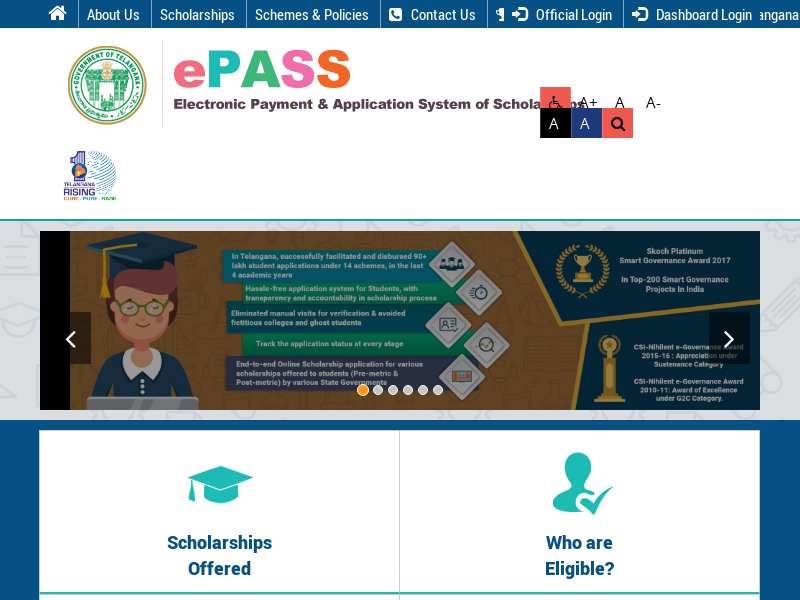

Waited 2 seconds for window to stabilize
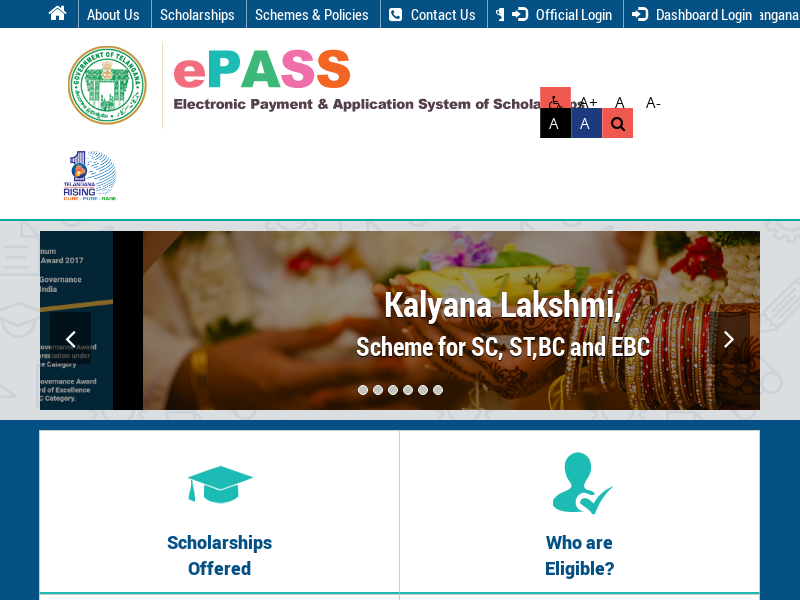

Maximized browser window again to 1920x1080
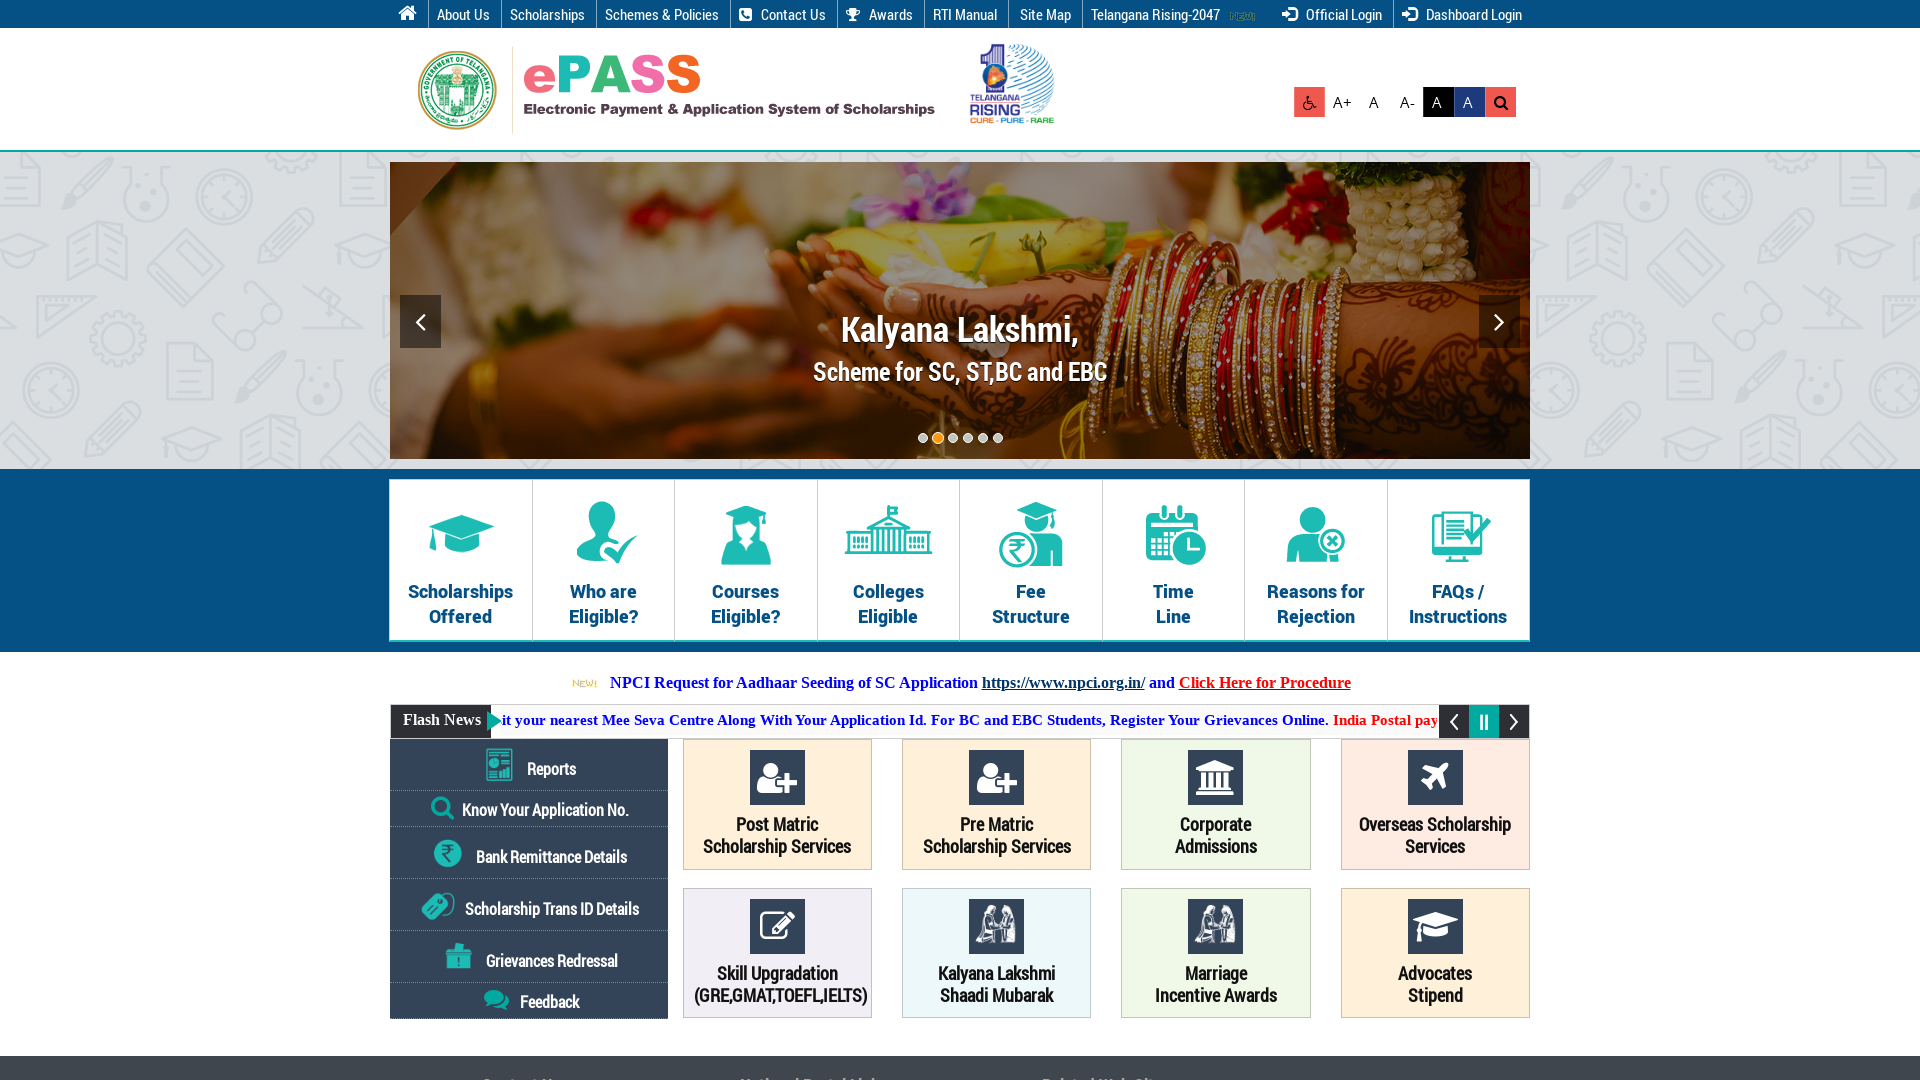

Waited 3 seconds for page to fully load
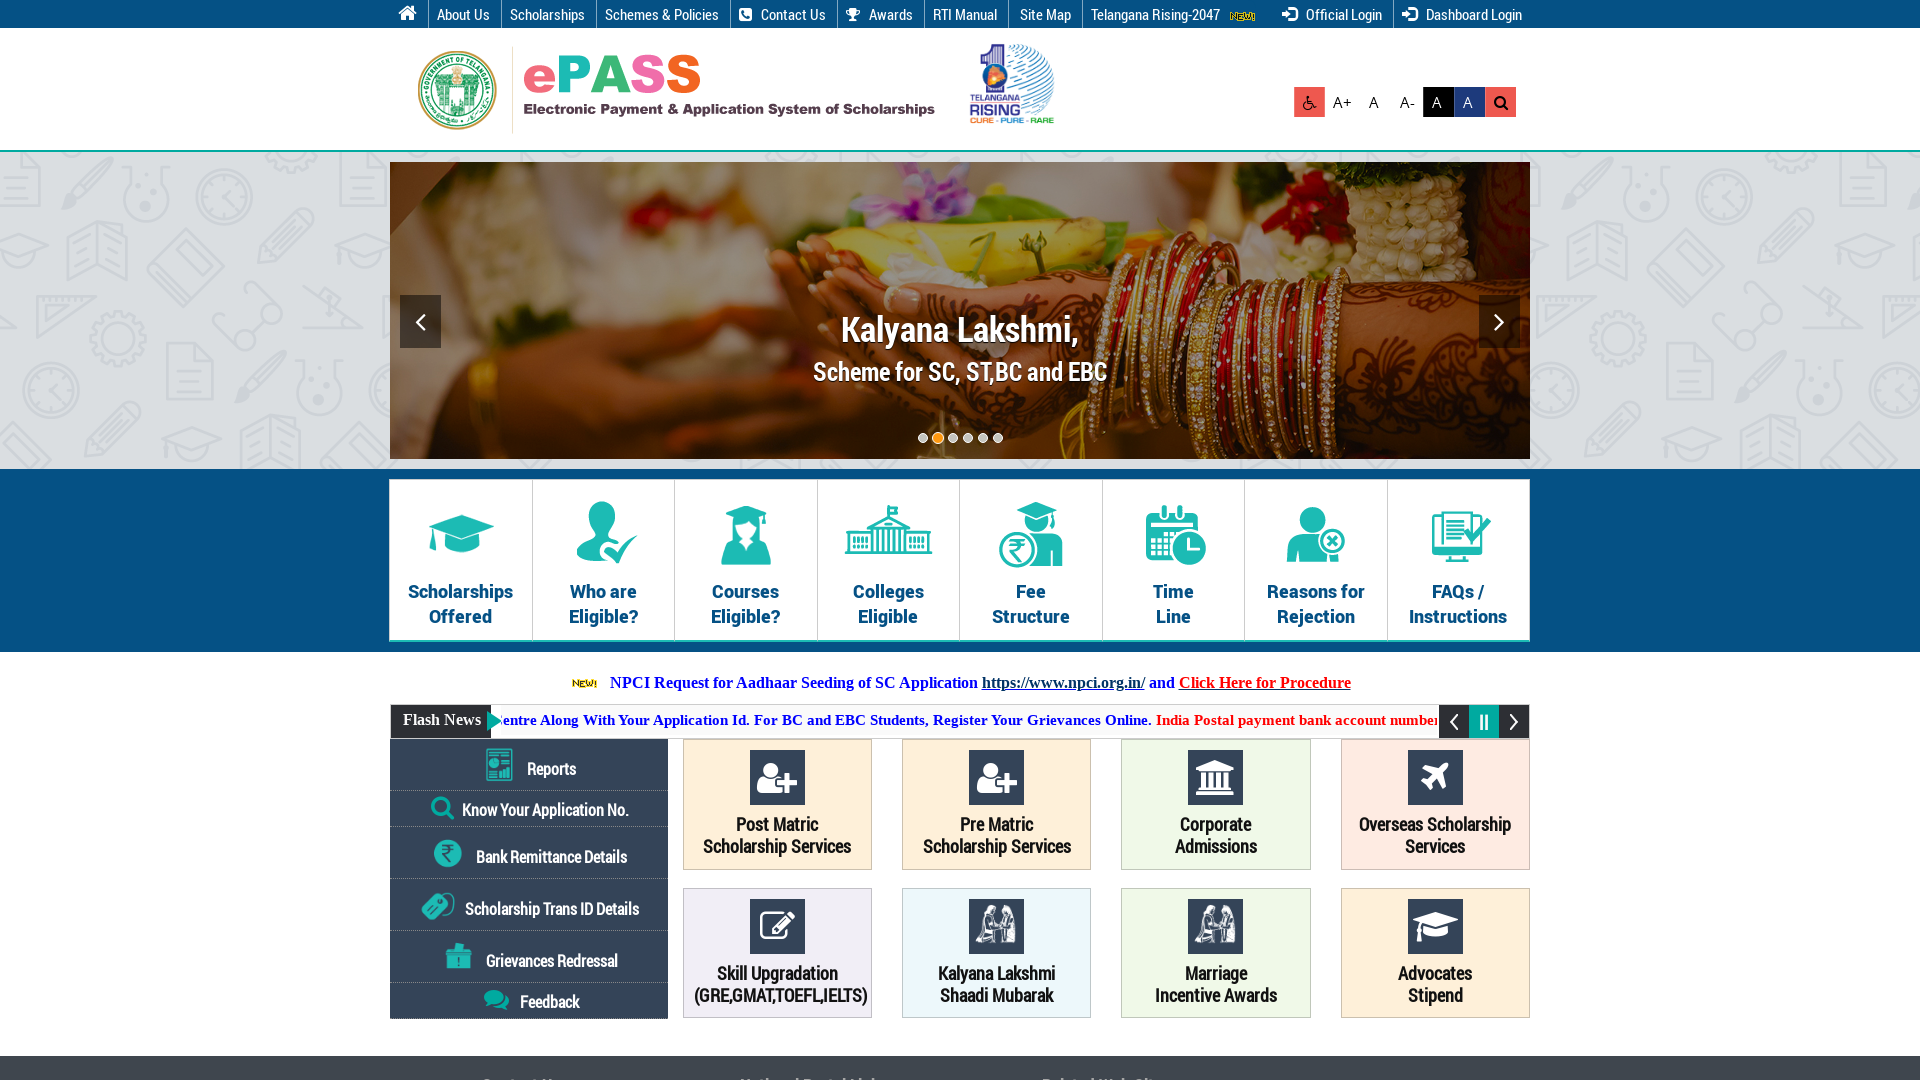

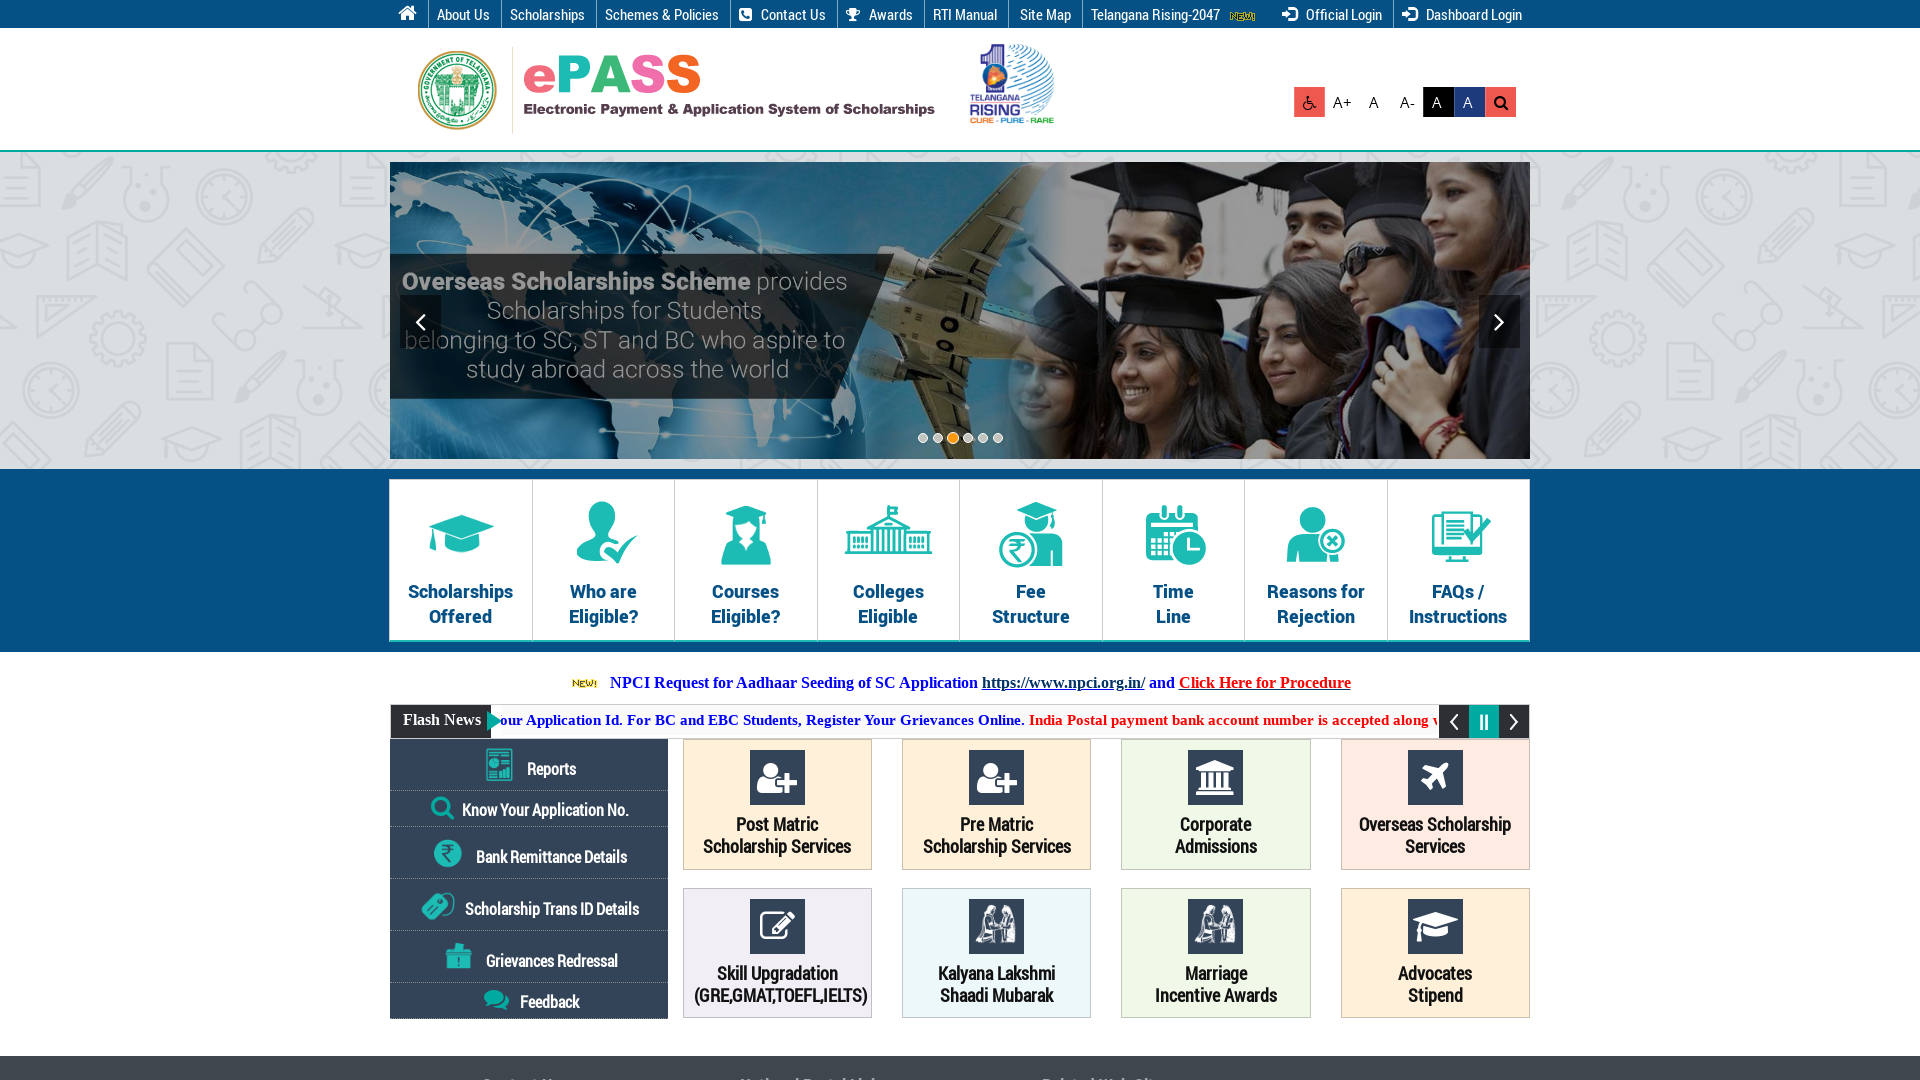